Tests that clicking Clear completed removes completed items from the list

Starting URL: https://demo.playwright.dev/todomvc

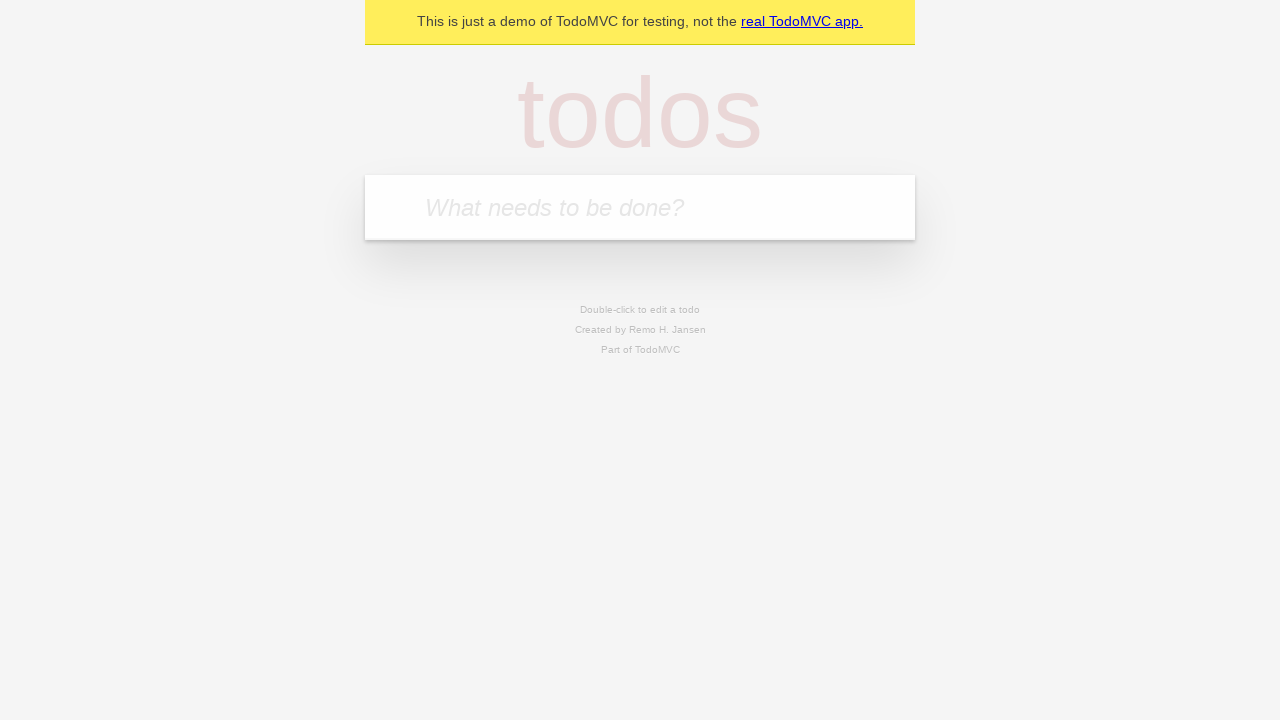

Filled todo input with 'buy some cheese' on internal:attr=[placeholder="What needs to be done?"i]
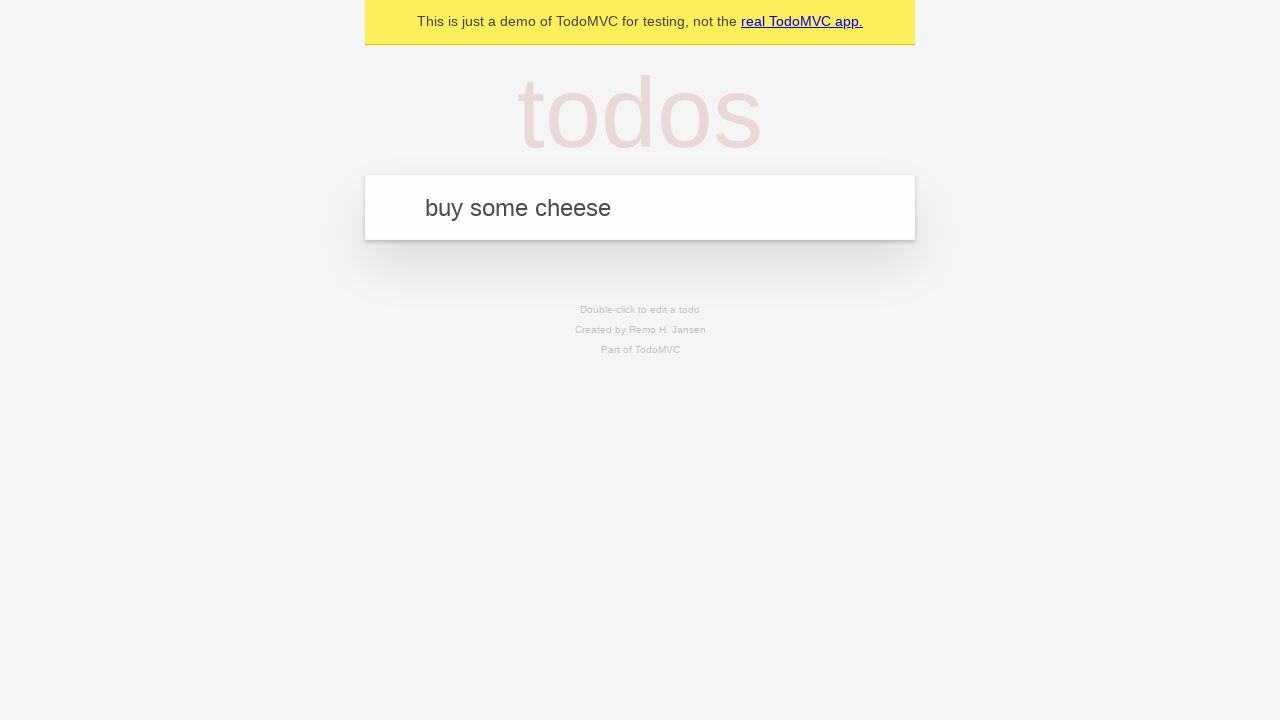

Pressed Enter to add first todo on internal:attr=[placeholder="What needs to be done?"i]
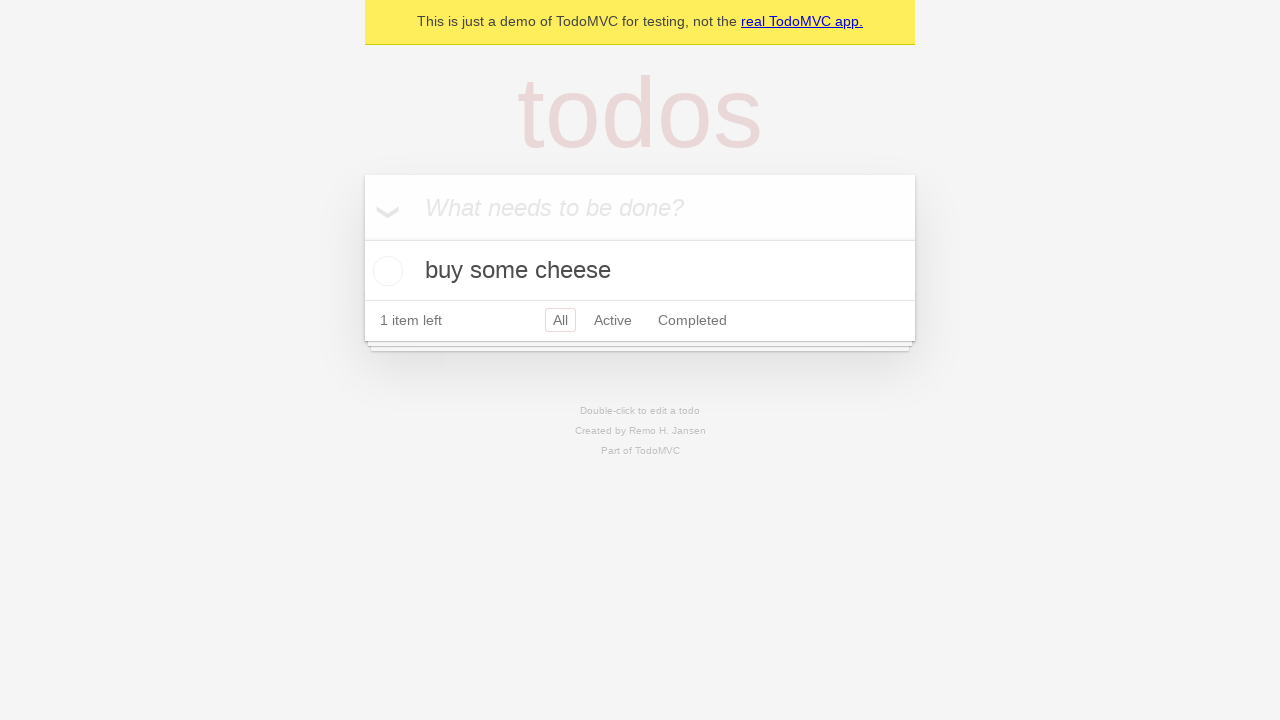

Filled todo input with 'feed the cat' on internal:attr=[placeholder="What needs to be done?"i]
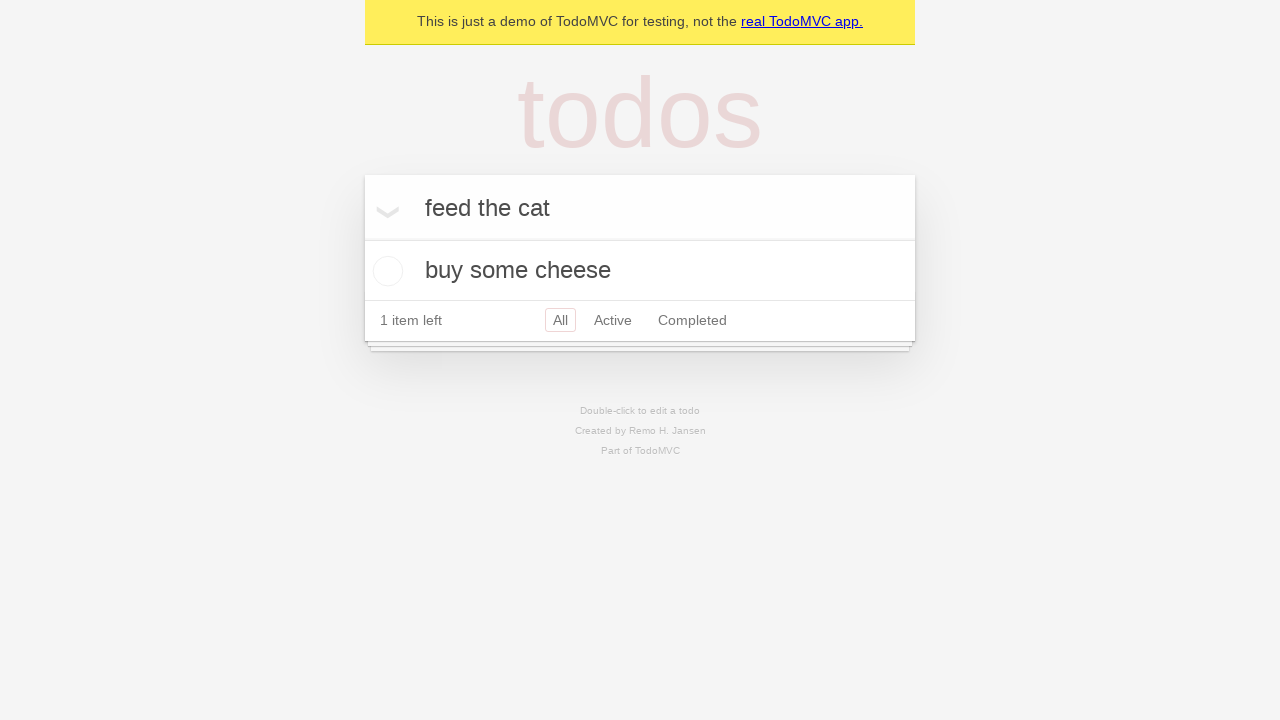

Pressed Enter to add second todo on internal:attr=[placeholder="What needs to be done?"i]
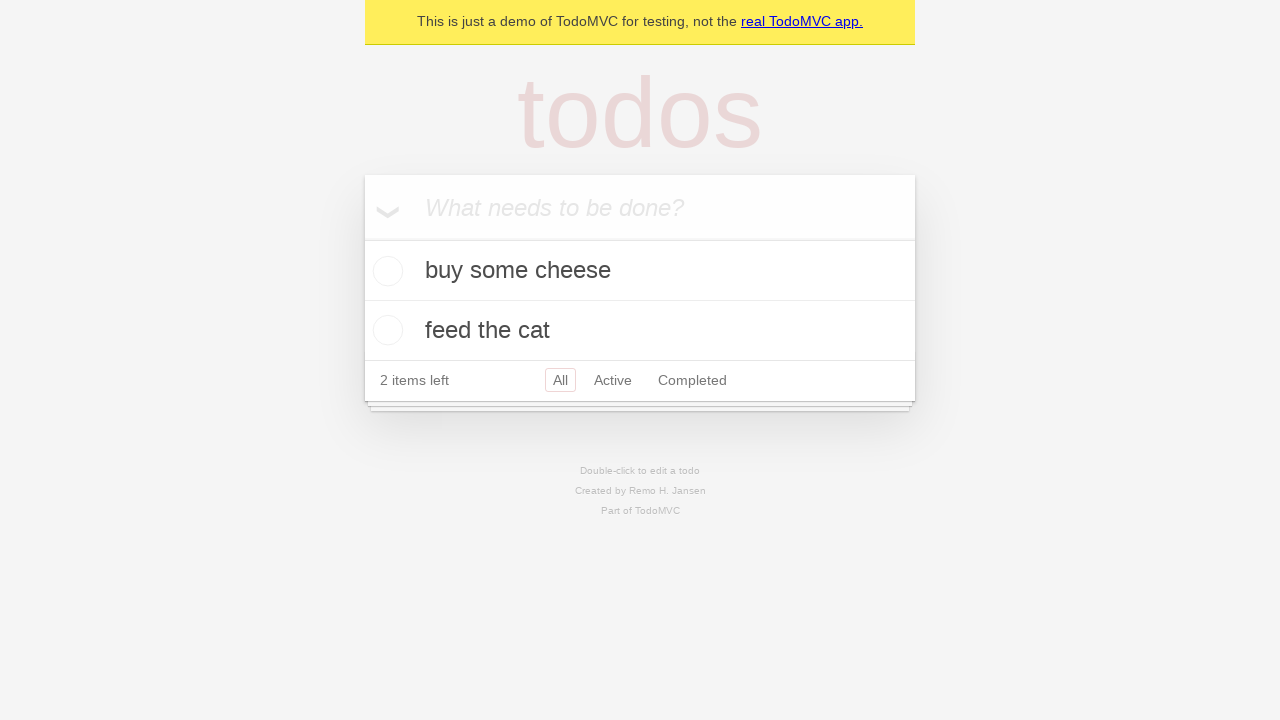

Filled todo input with 'book a doctors appointment' on internal:attr=[placeholder="What needs to be done?"i]
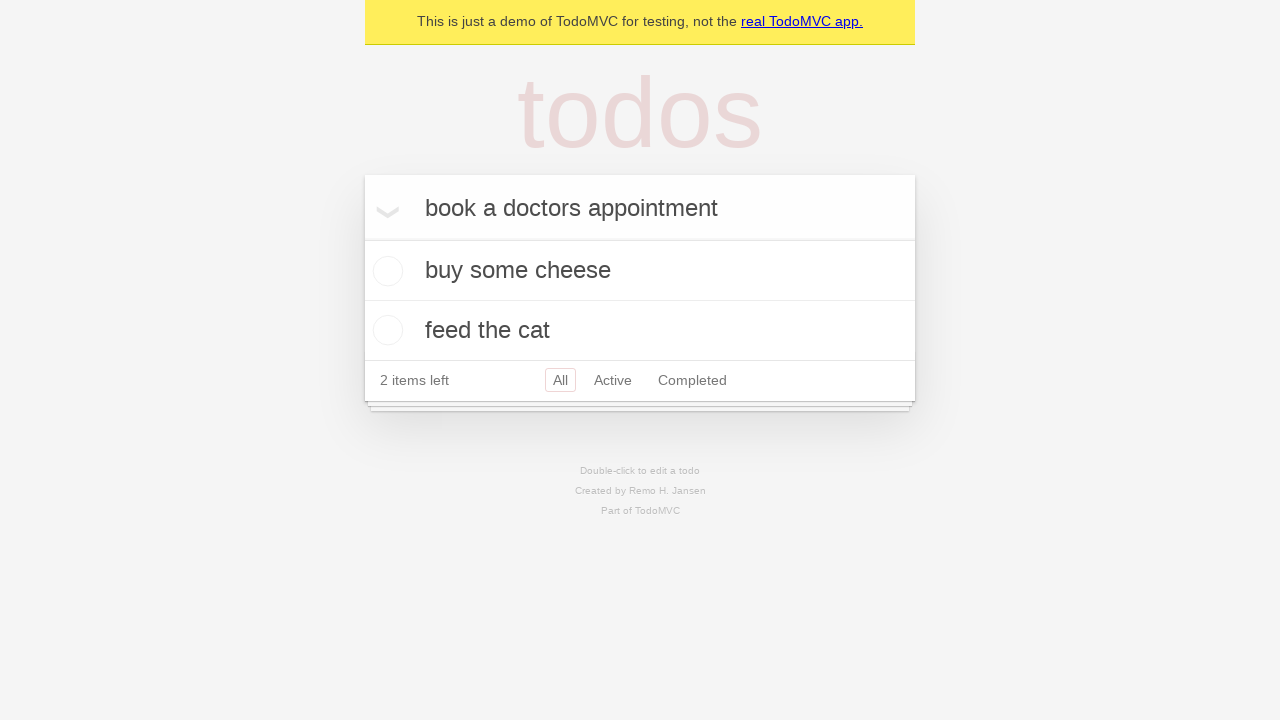

Pressed Enter to add third todo on internal:attr=[placeholder="What needs to be done?"i]
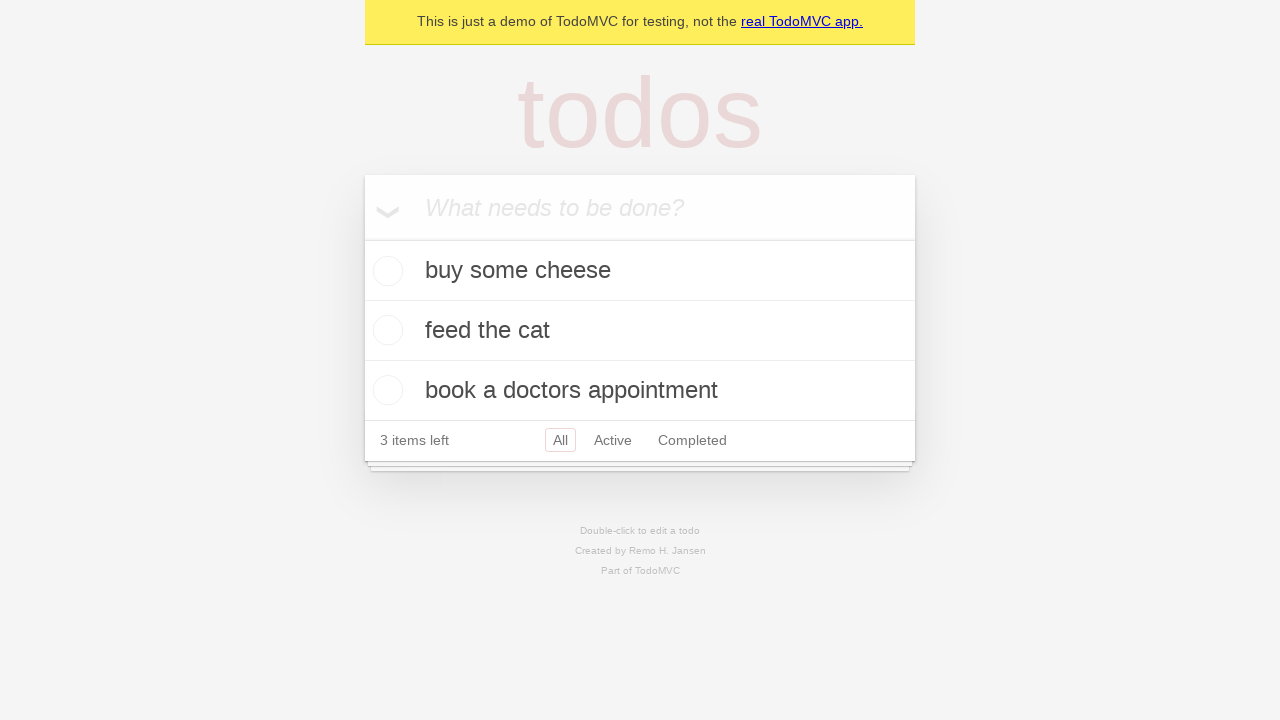

Waited for 3 todos to be rendered
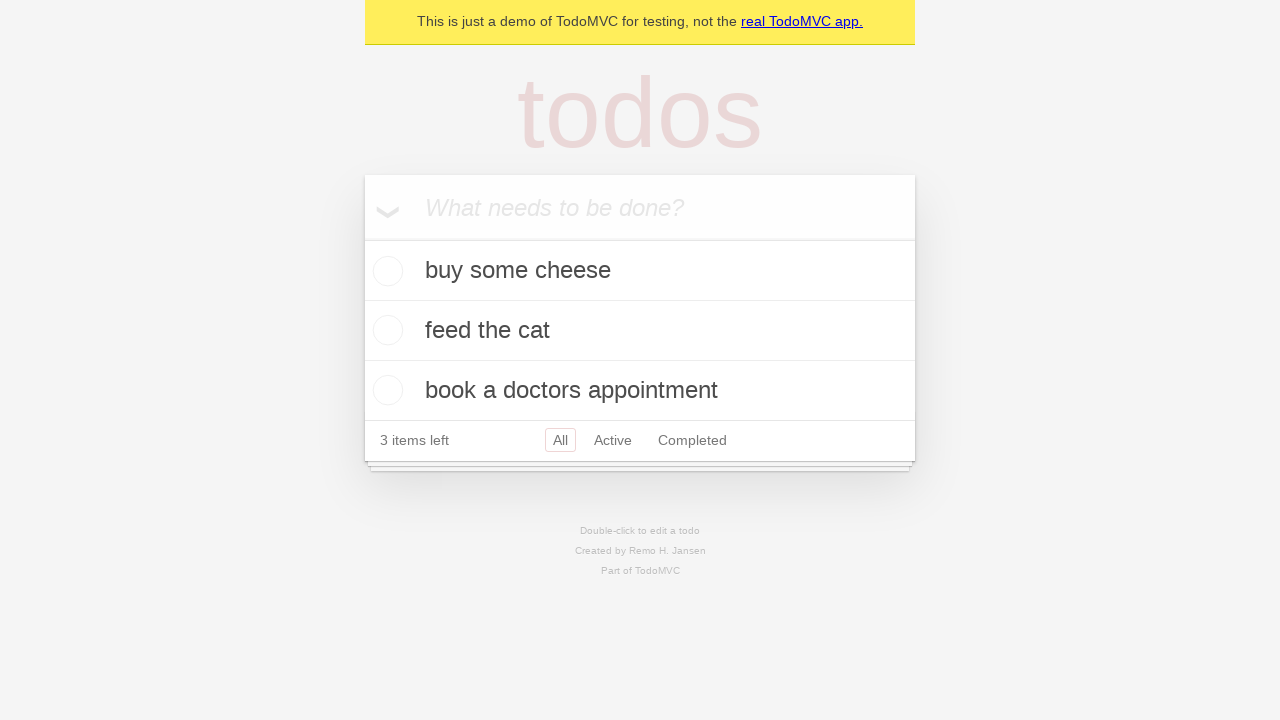

Checked the second todo item (feed the cat) at (385, 330) on internal:testid=[data-testid="todo-item"s] >> nth=1 >> internal:role=checkbox
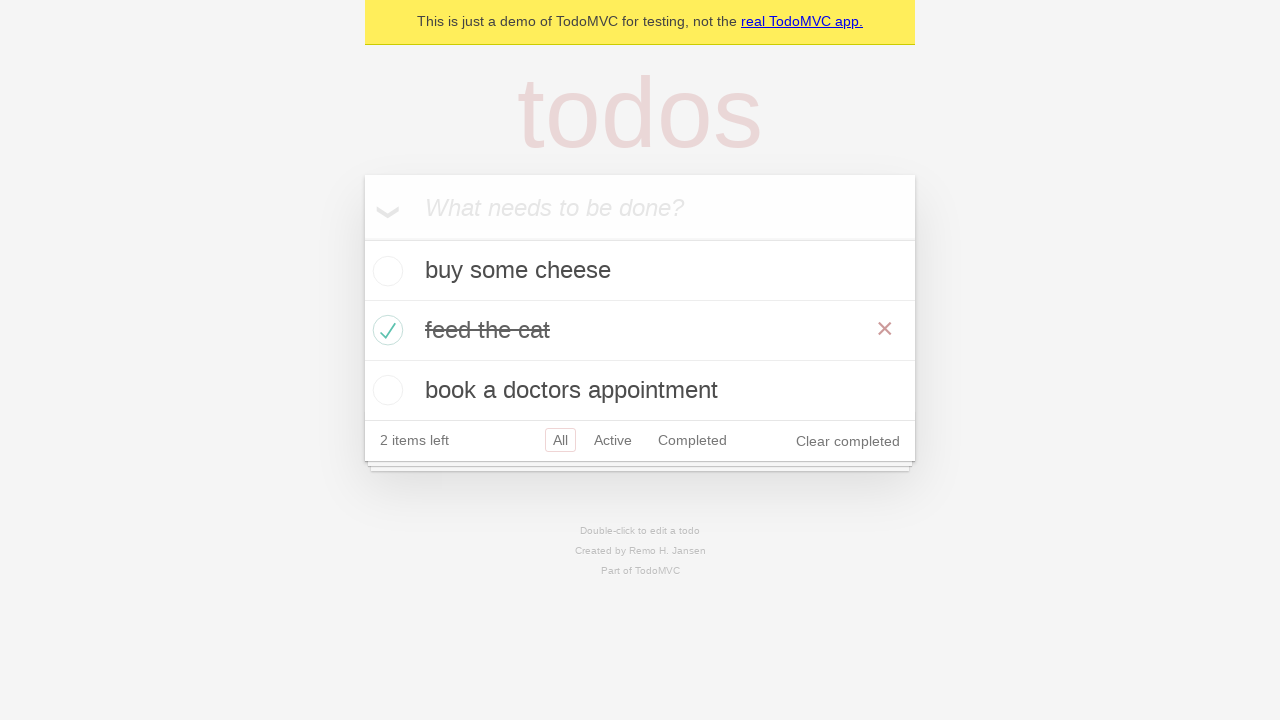

Clicked 'Clear completed' button to remove completed items at (848, 441) on internal:role=button[name="Clear completed"i]
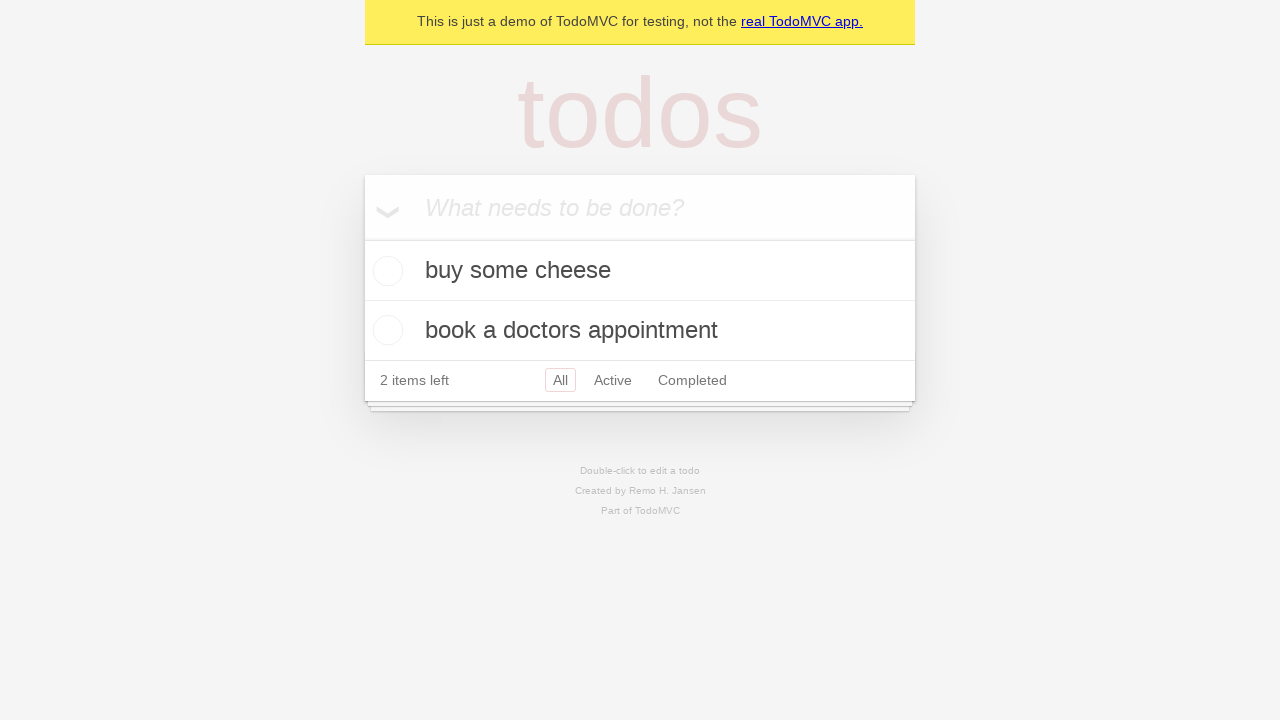

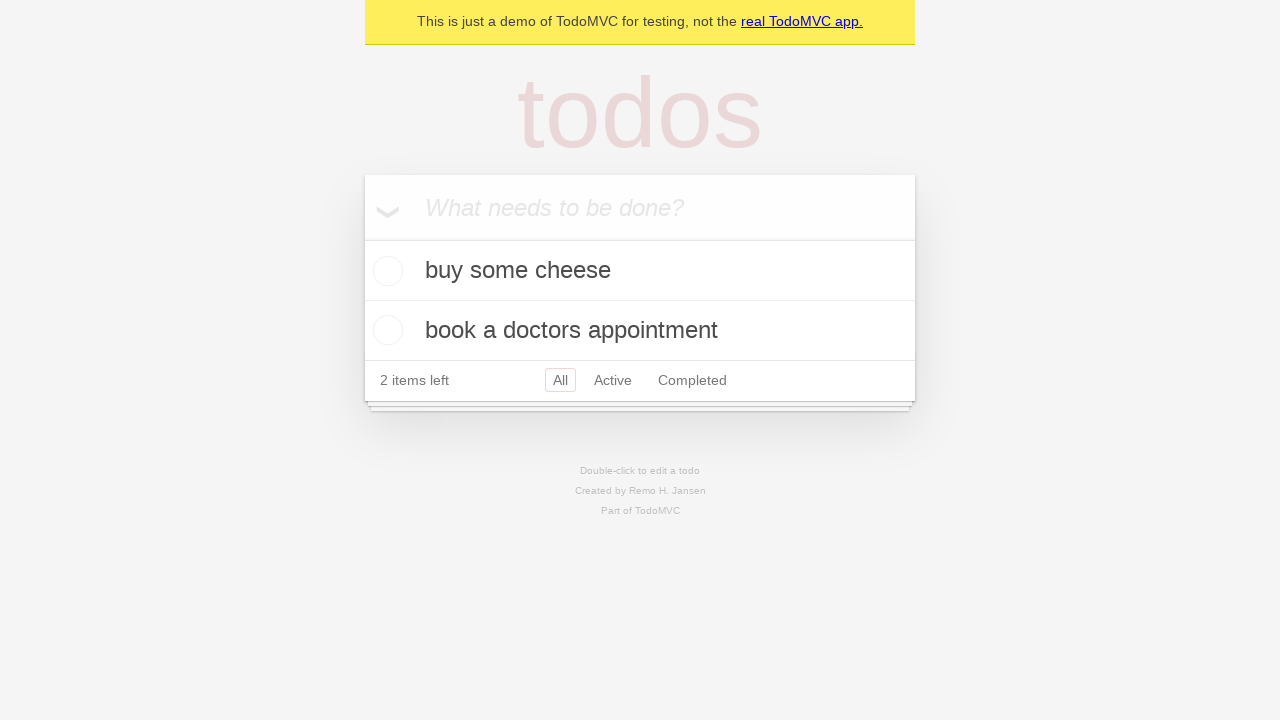